Tests hover functionality by hovering over an avatar image and verifying that the hidden caption becomes visible after the hover action.

Starting URL: http://the-internet.herokuapp.com/hovers

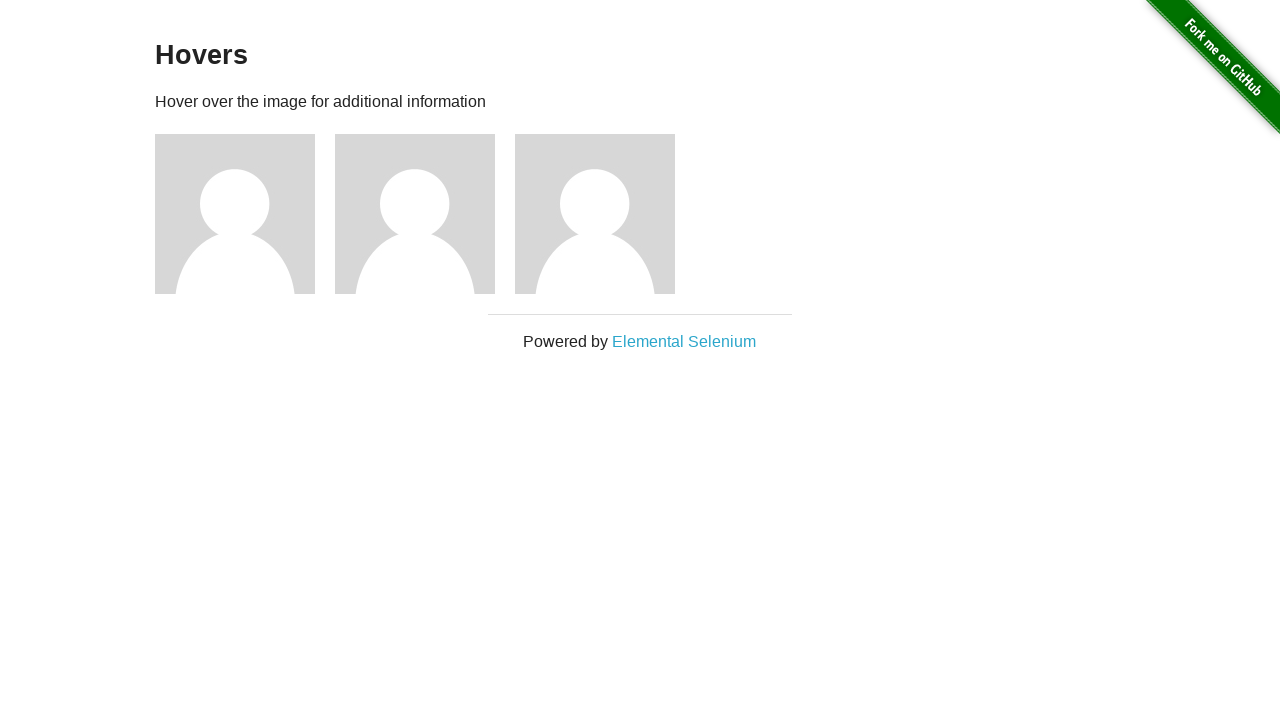

Located the first avatar figure element
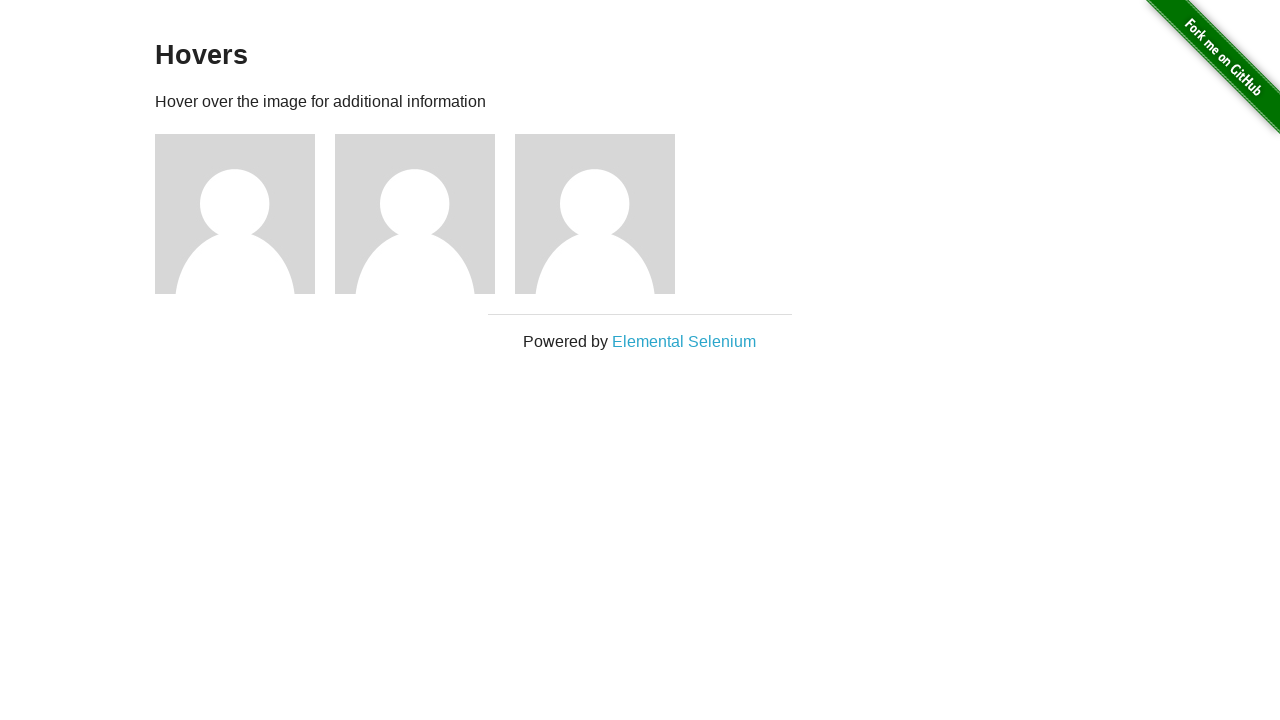

Hovered over the avatar image at (245, 214) on .figure >> nth=0
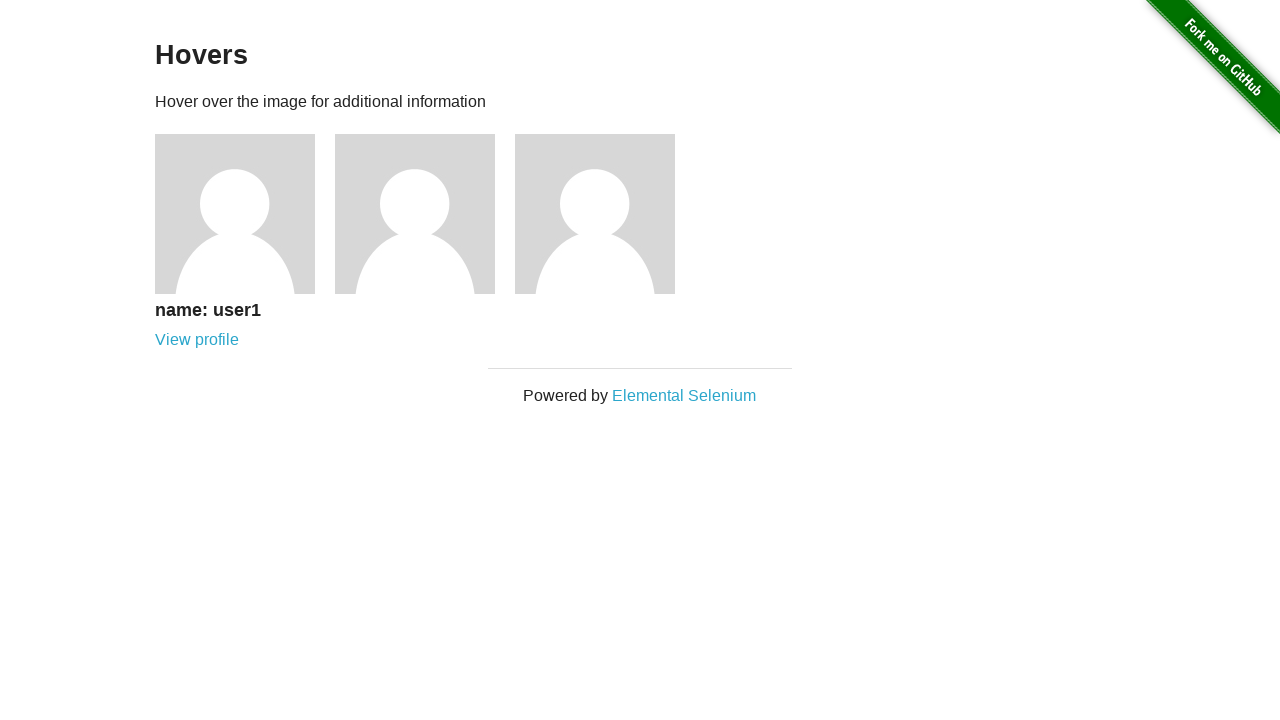

Located the caption element
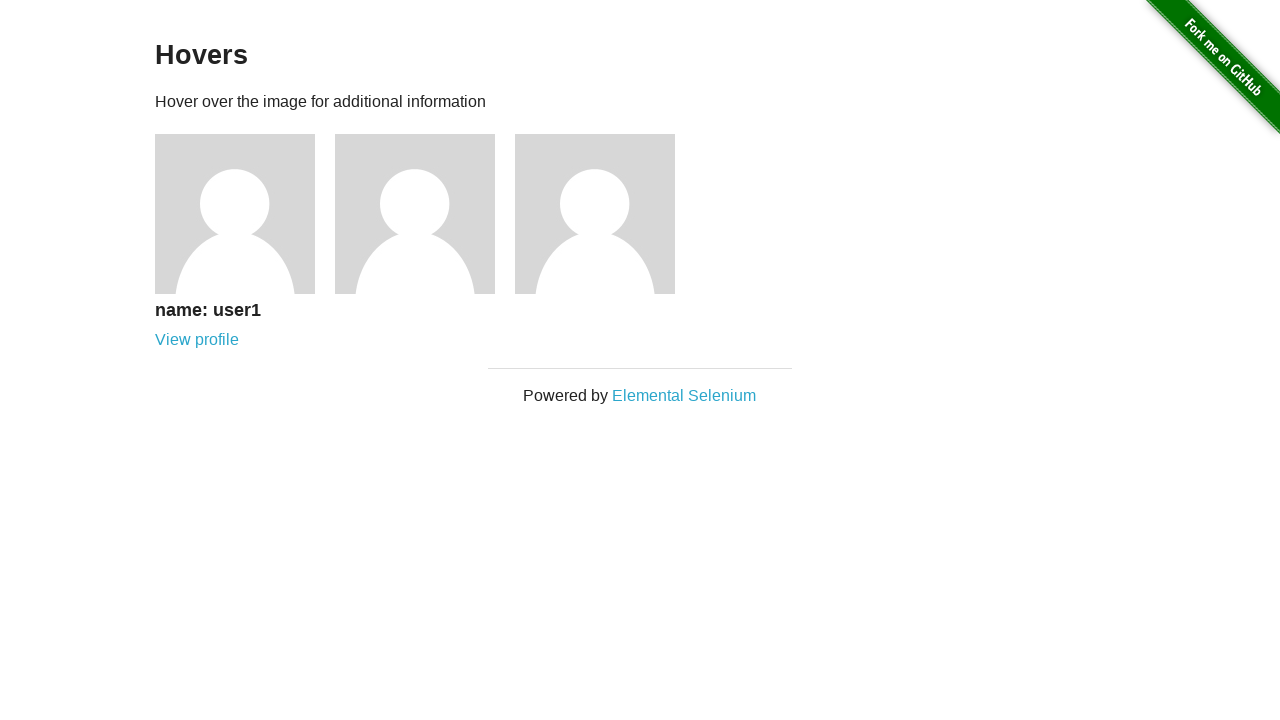

Caption became visible after hover action
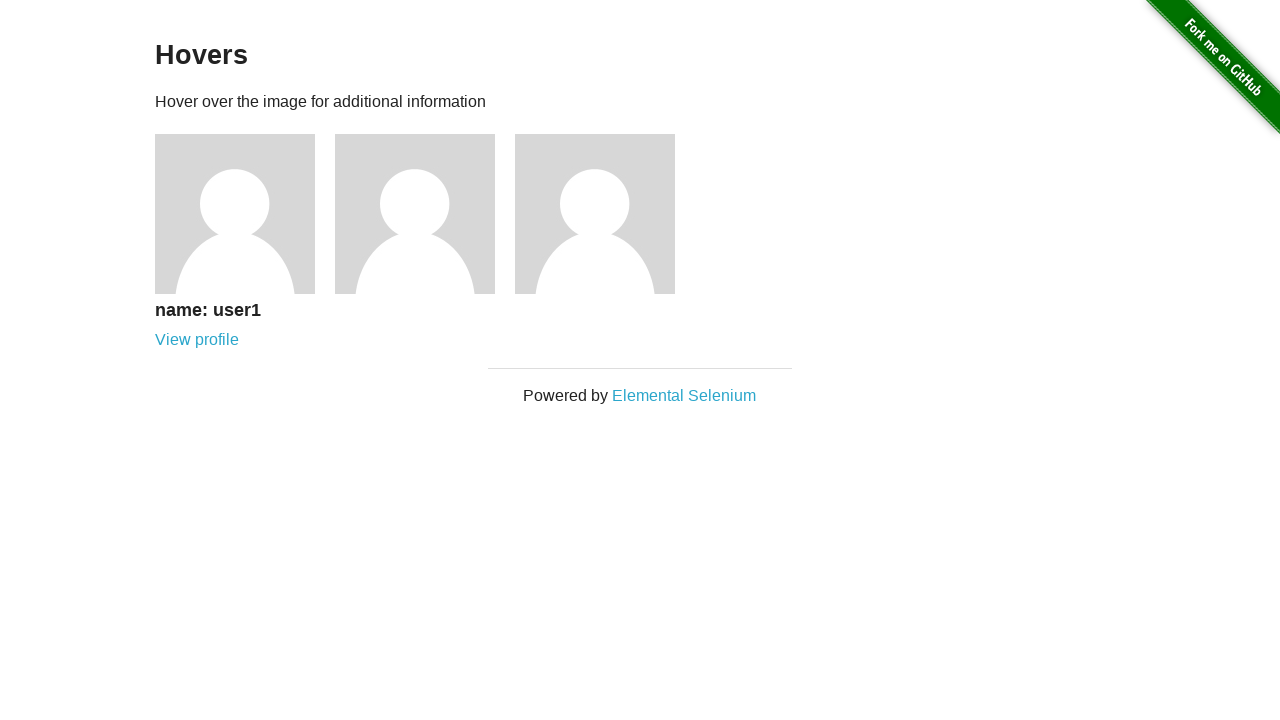

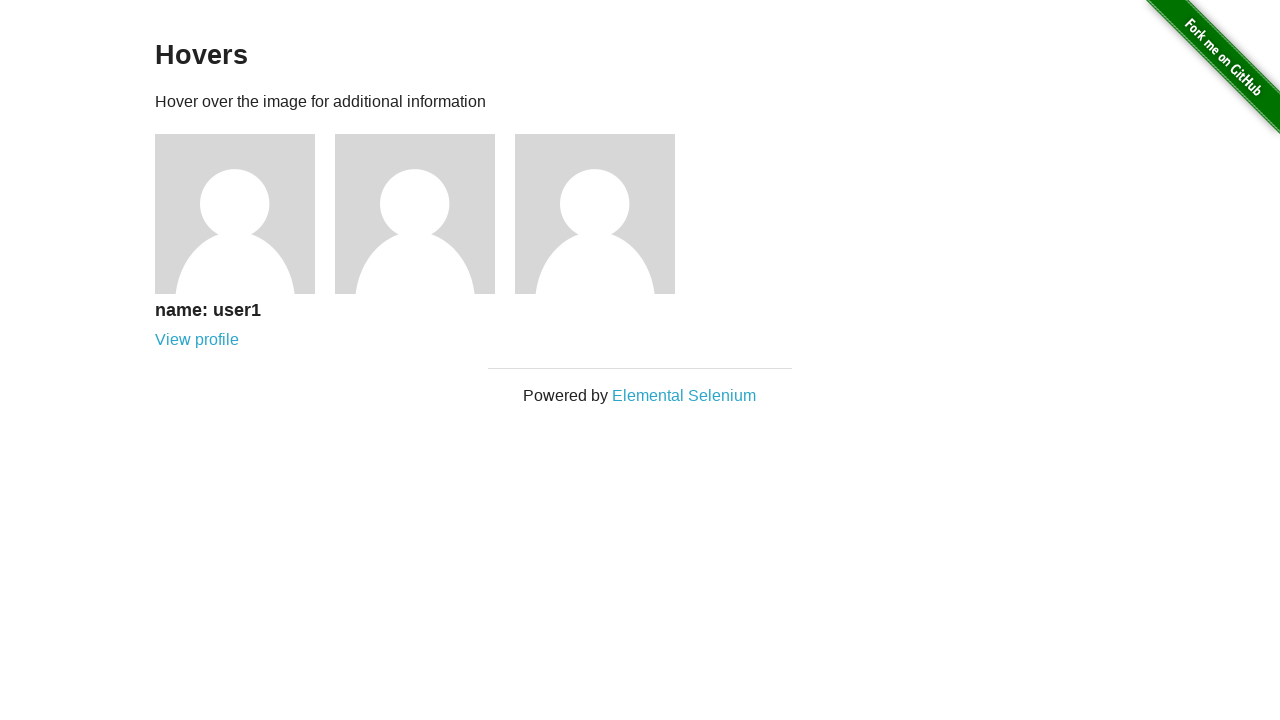